Tests decreasing a numeric value in the input field using the Arrow Down key

Starting URL: http://the-internet.herokuapp.com/inputs

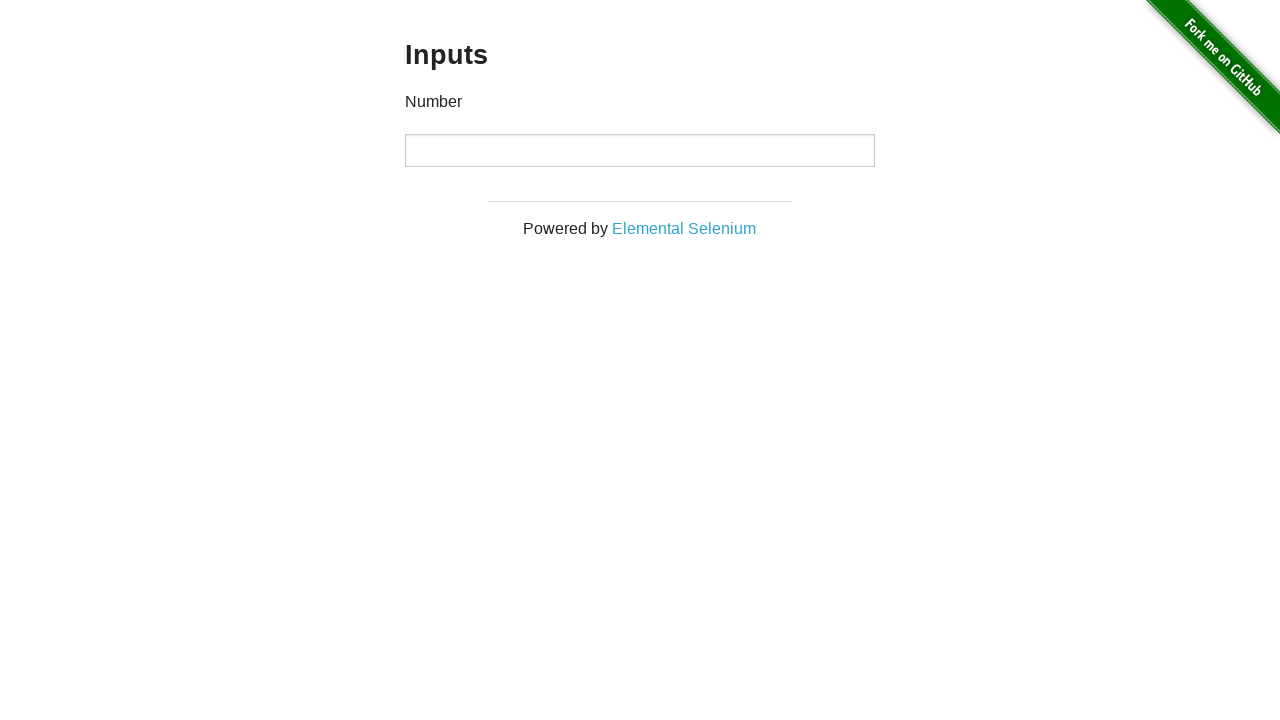

Filled numeric input field with value 87 on input[type='number']
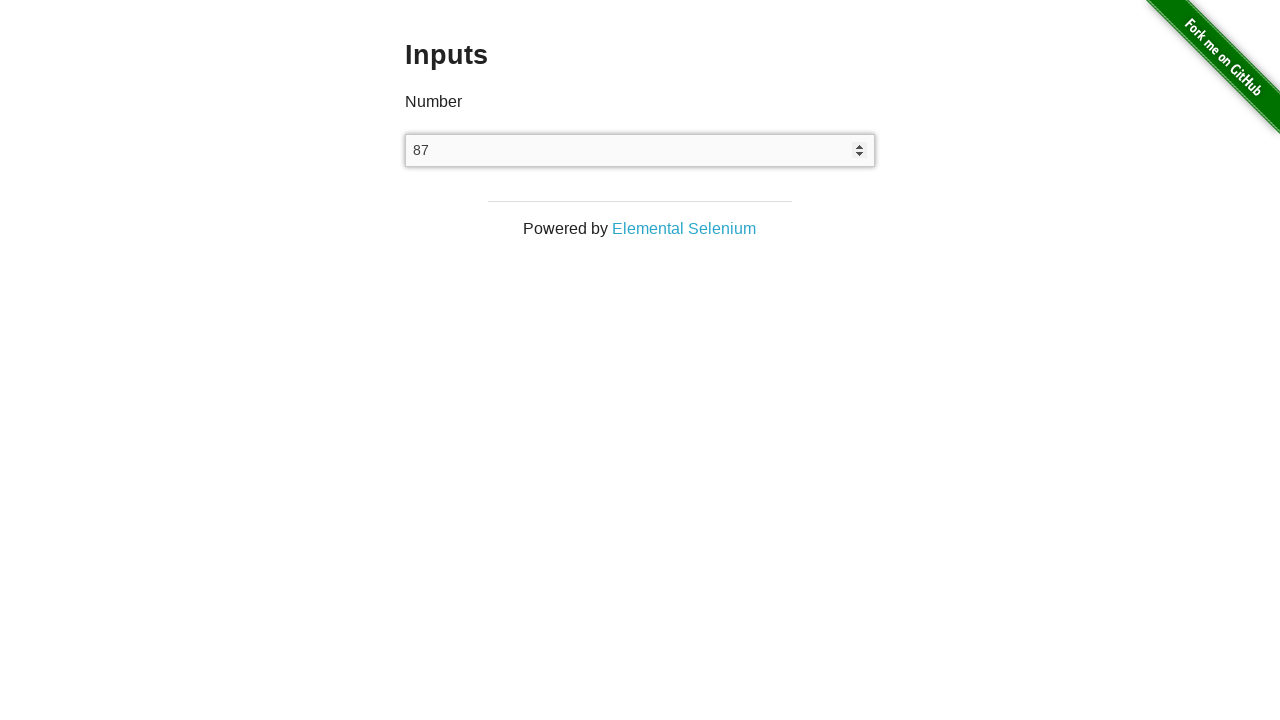

Pressed Arrow Down key to decrease numeric value on input[type='number']
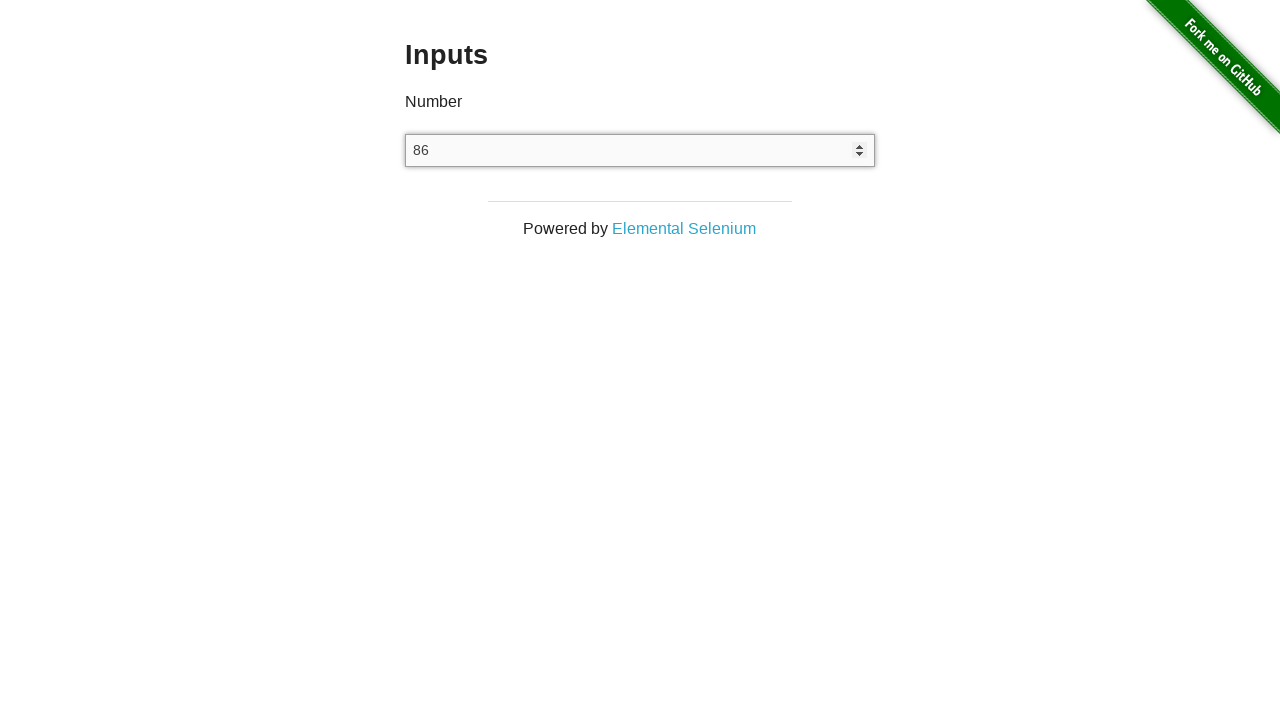

Verified that numeric value decreased from 87 to 86
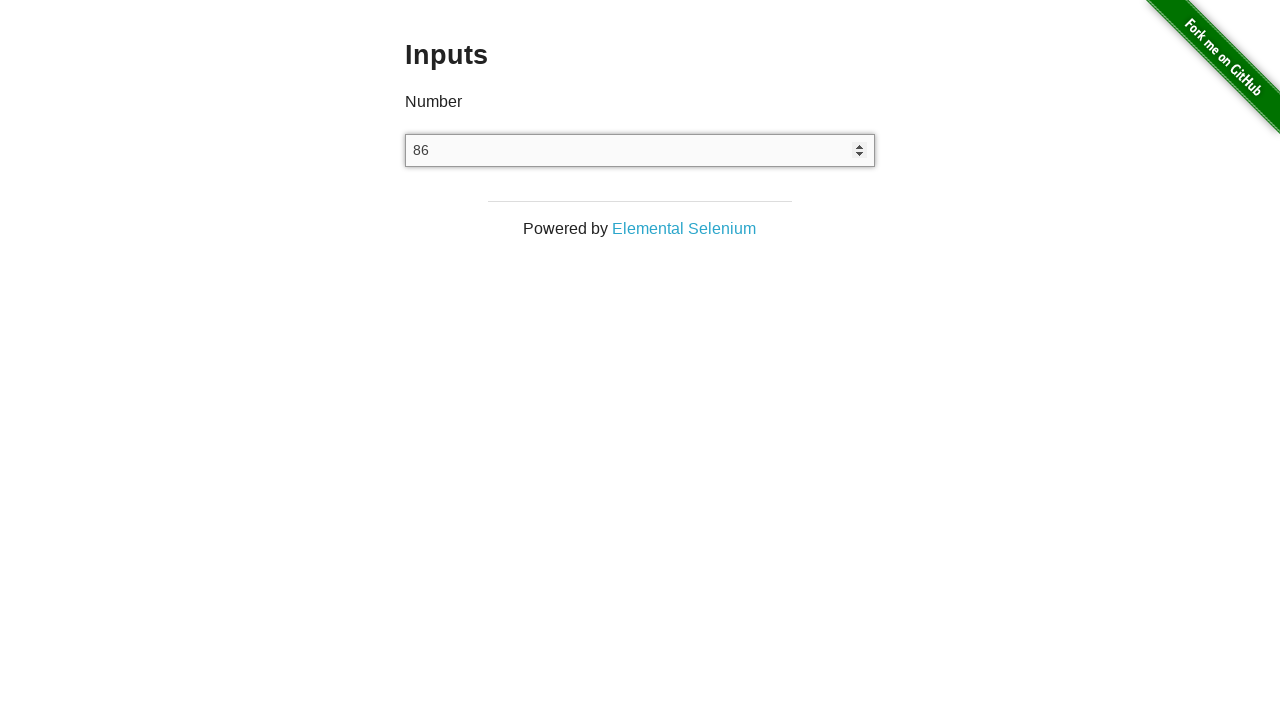

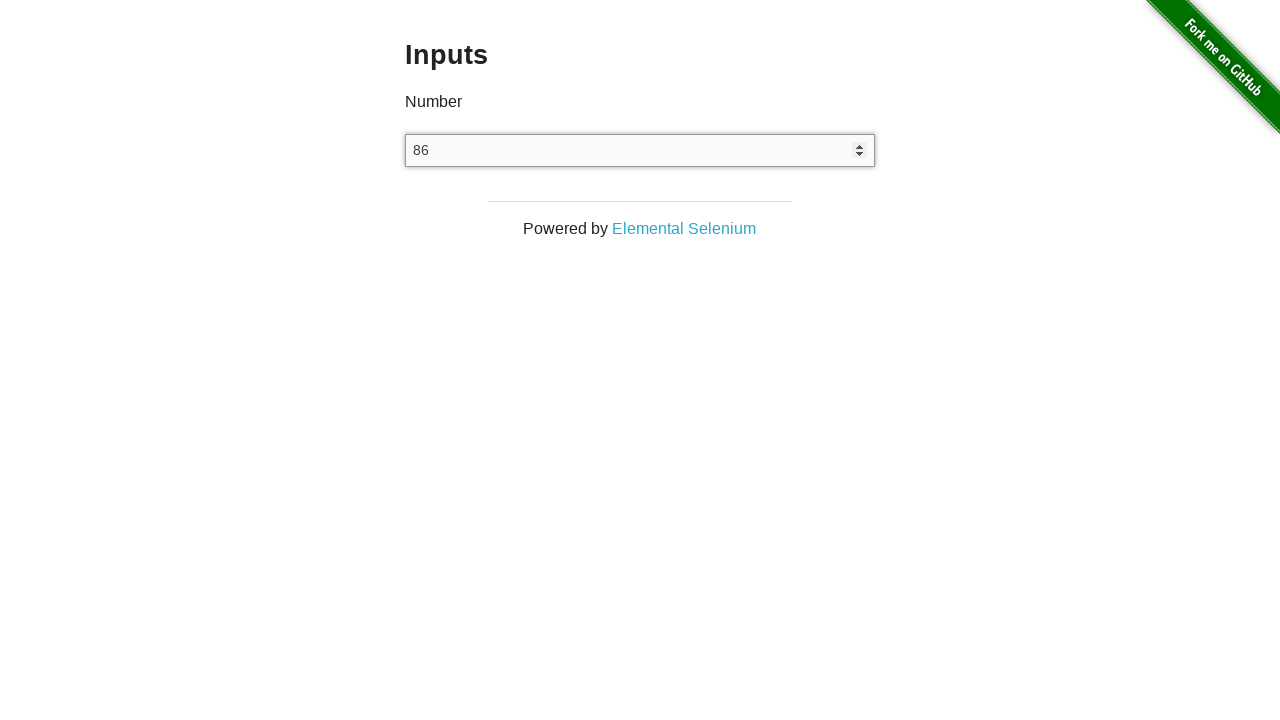